Tests notification message functionality by clicking a link and verifying that a notification message is displayed

Starting URL: http://the-internet.herokuapp.com/notification_message_rendered

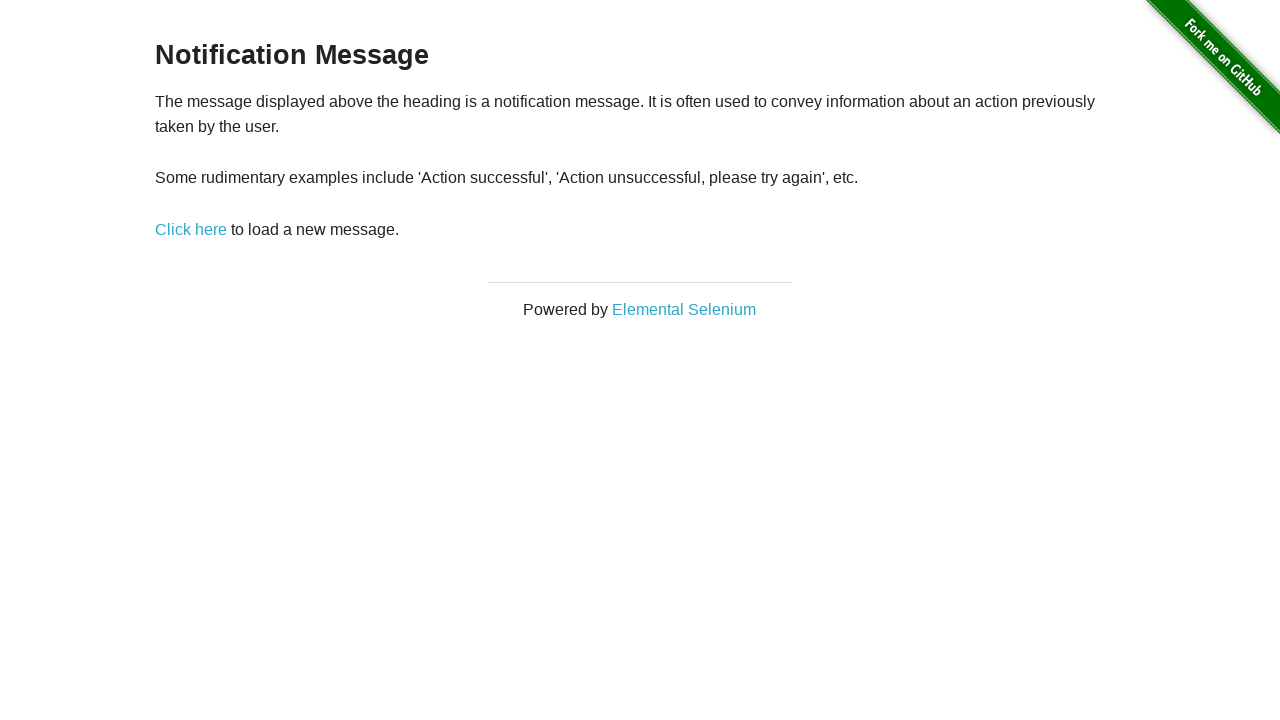

Clicked the 'Click Here' link to trigger notification at (191, 229) on a[href='/notification_message']
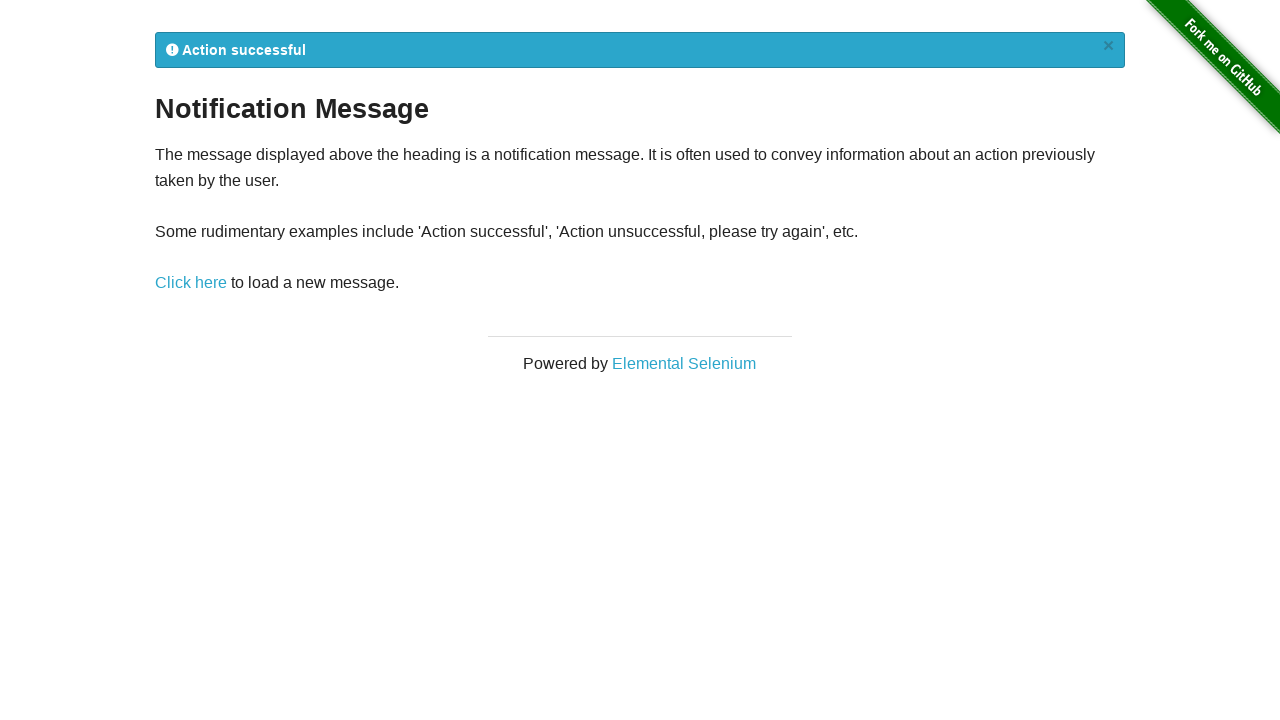

Notification message appeared and was verified
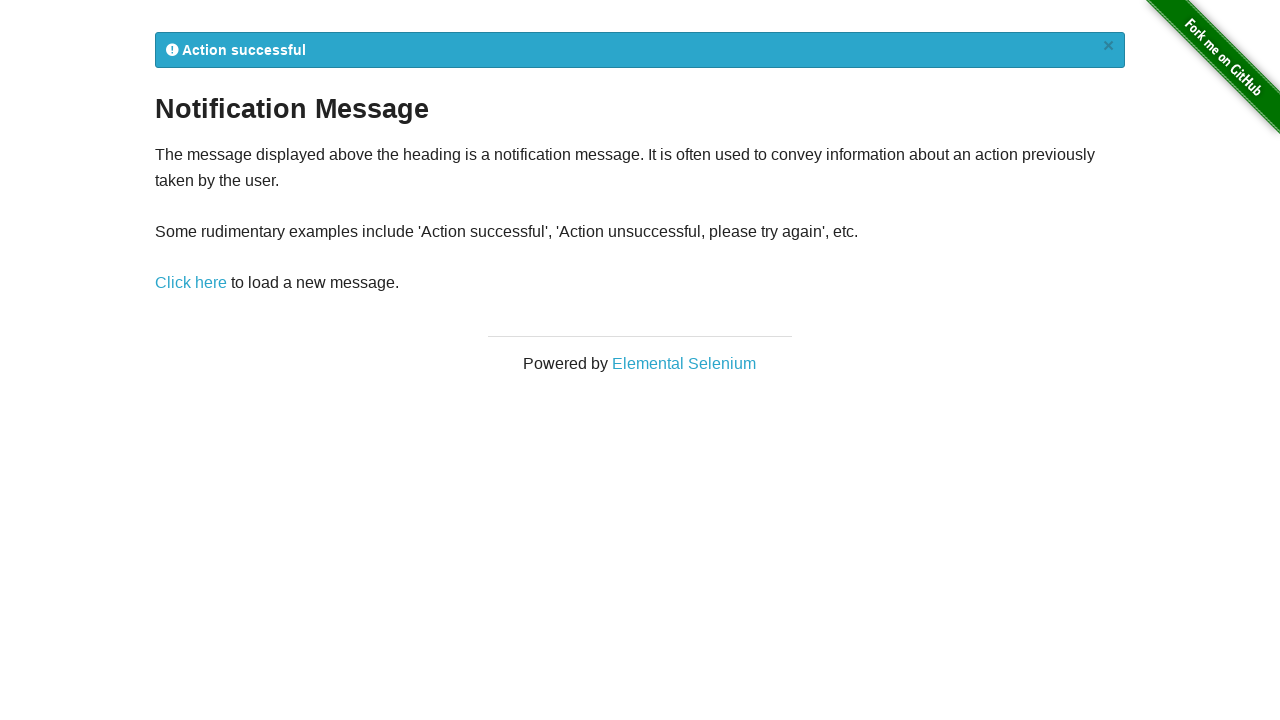

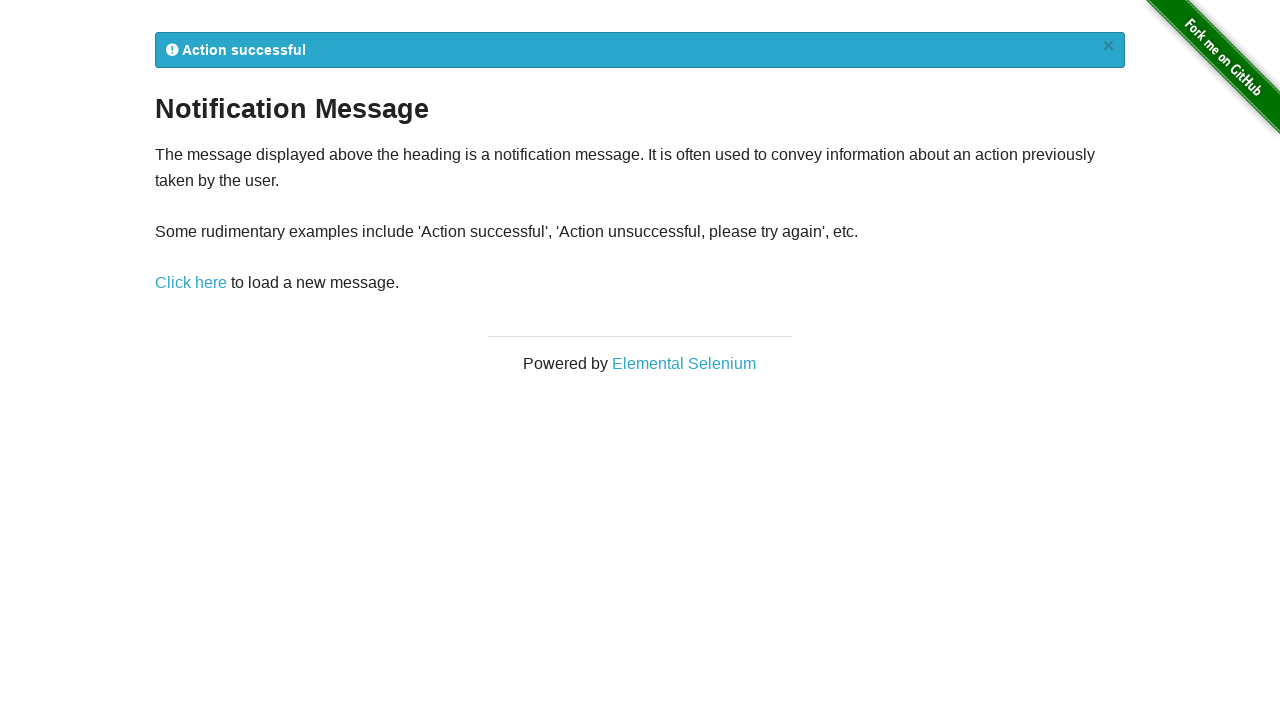